Tests the SpiceJet flight search by clicking on the origin field and entering an airport code

Starting URL: https://spicejet.com

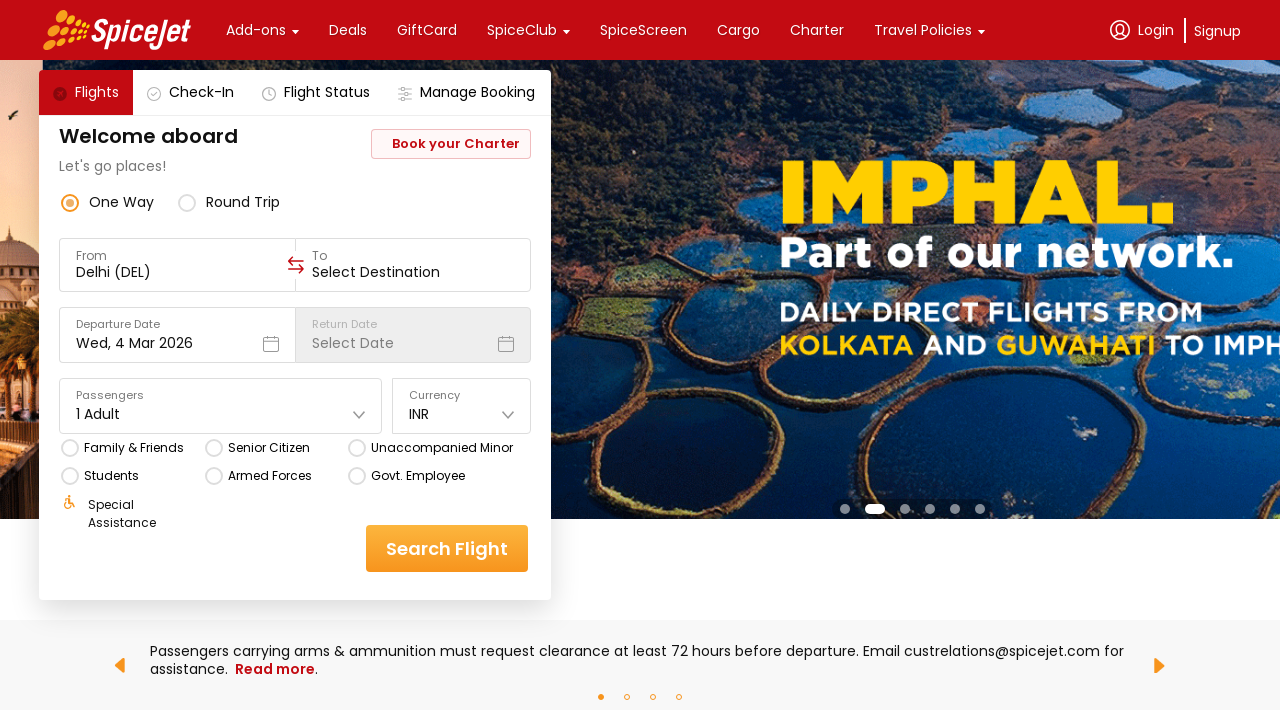

Clicked on the origin/from field at (178, 272) on xpath=//div[@data-testid='to-testID-origin']/div/div/input
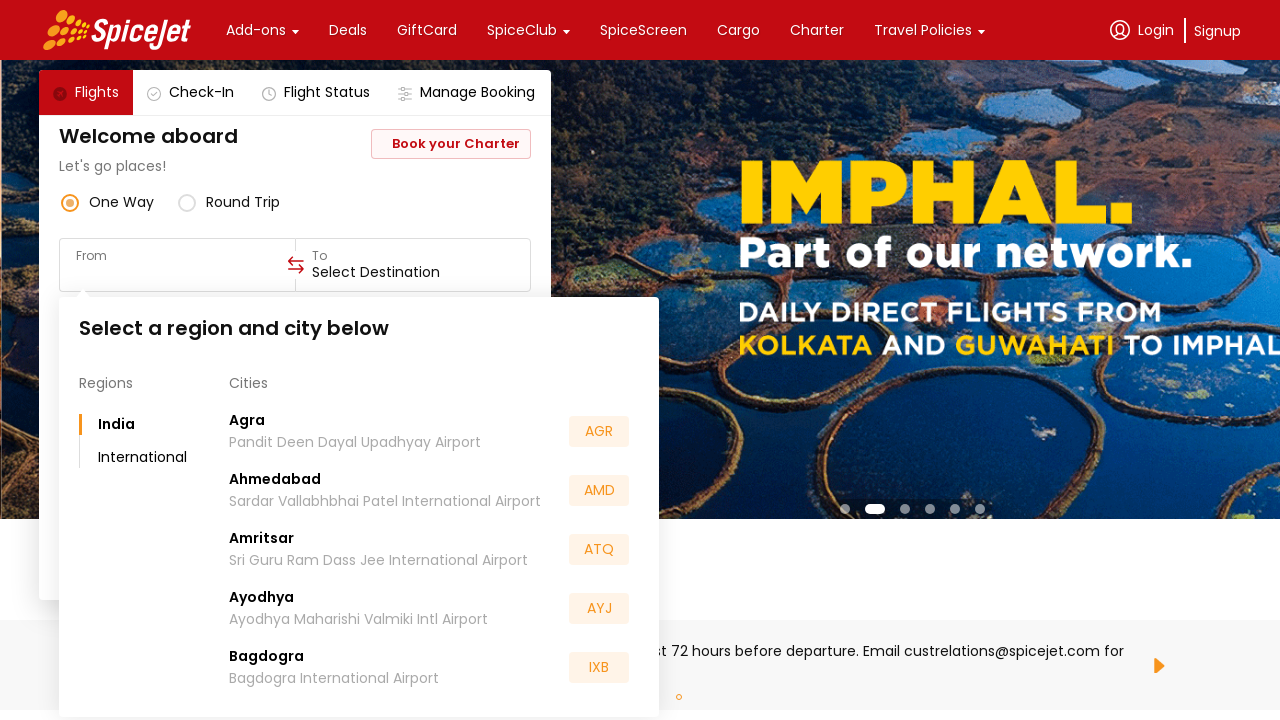

Entered airport code 'BLR' in the origin field on xpath=//div[@data-testid='to-testID-origin']/div/div/input
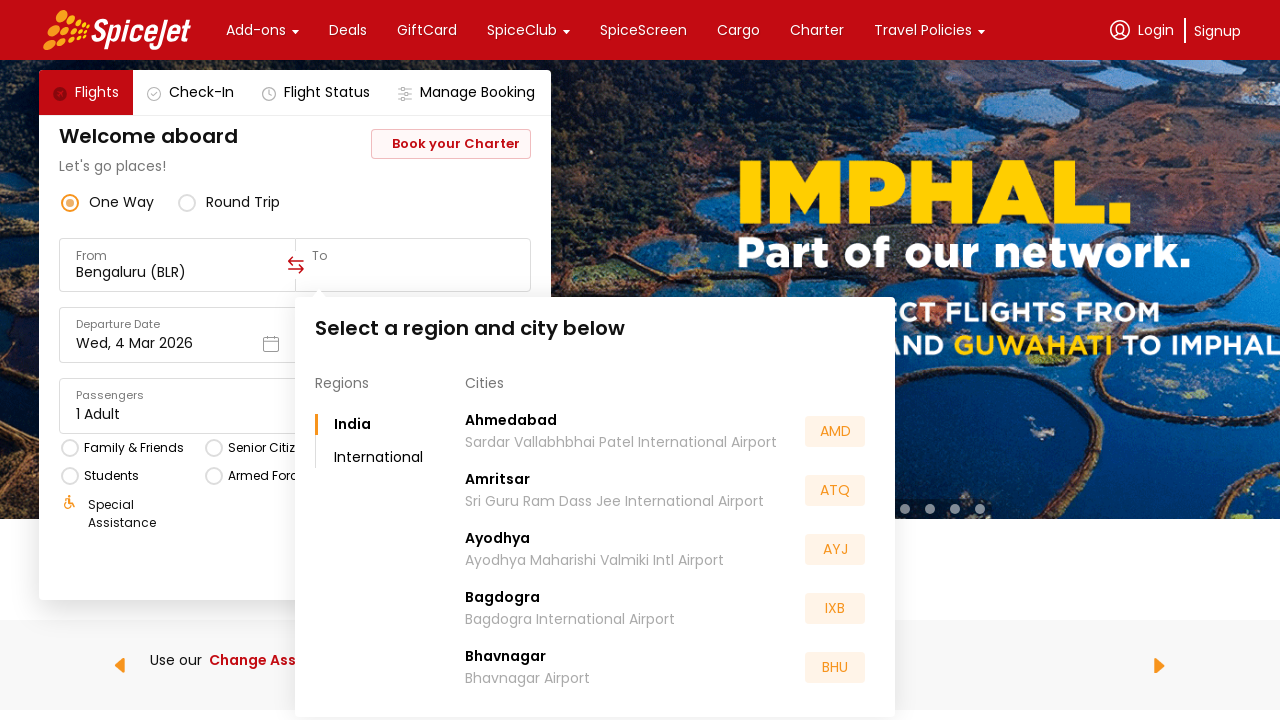

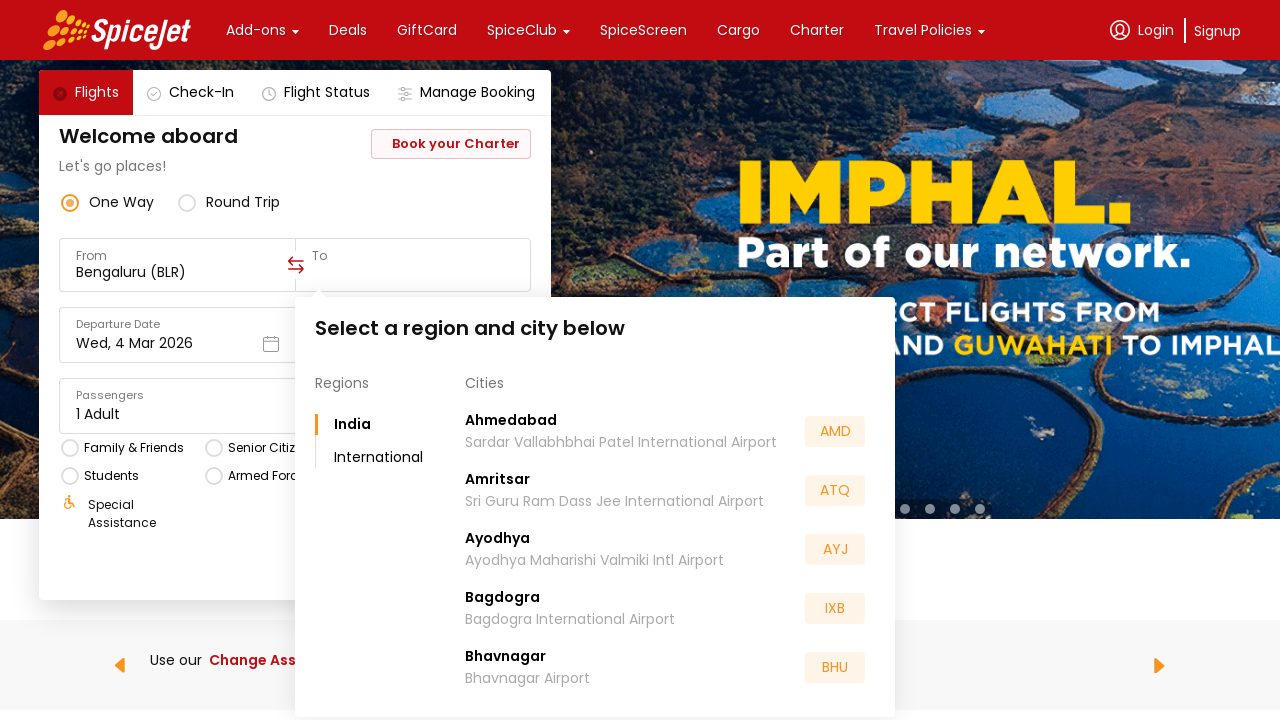